Tests the search functionality by entering "Java" in the search field, submitting the search, and verifying results are displayed

Starting URL: https://stepik.org/

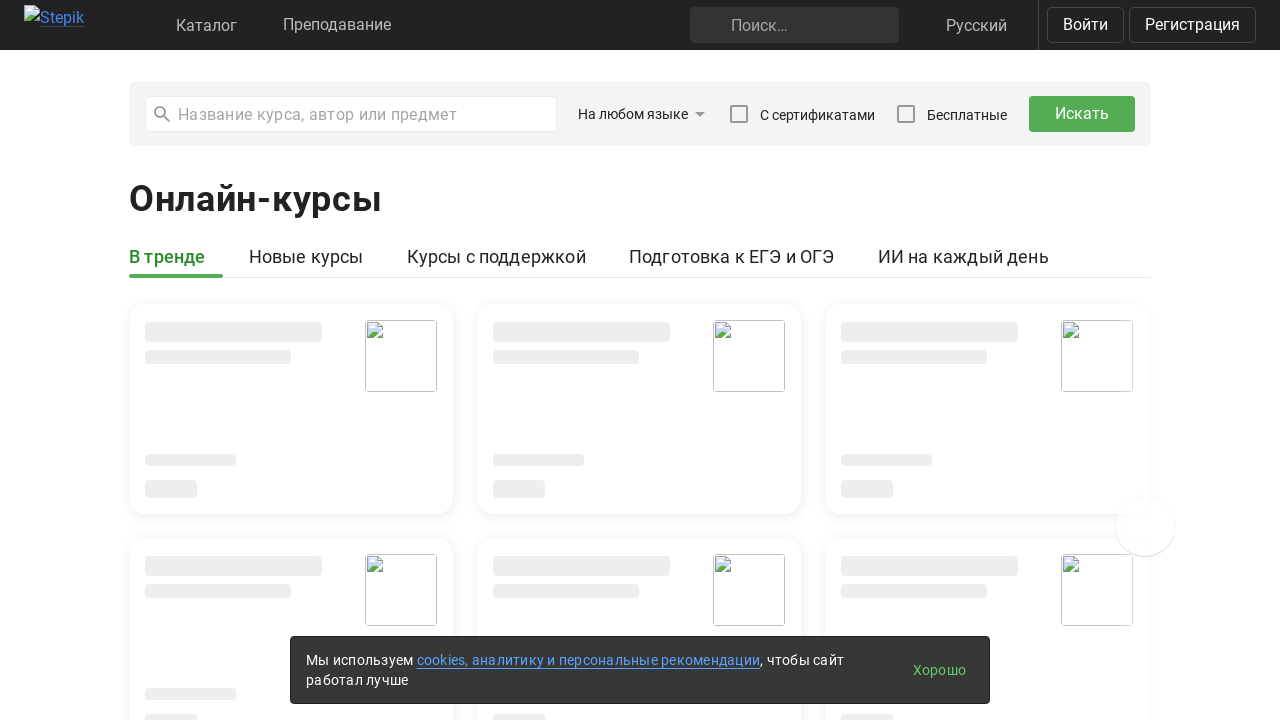

Filled search field with 'Java' on .search-form__input
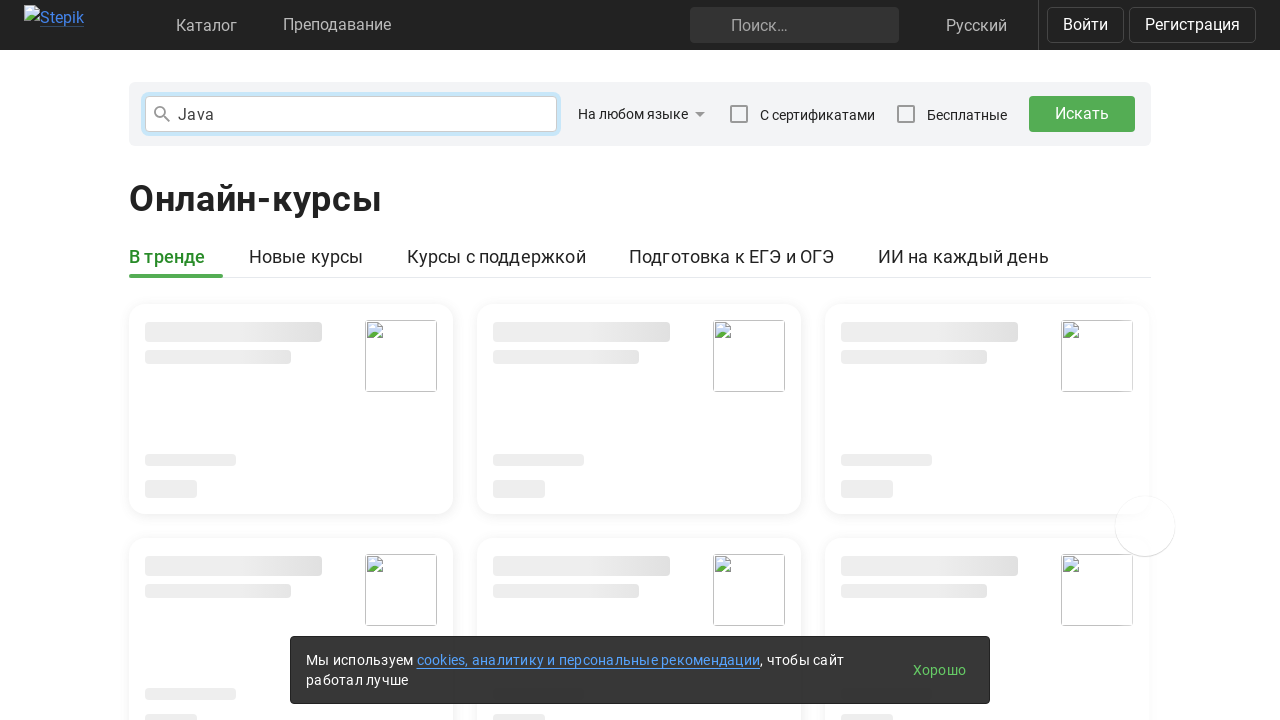

Clicked search submit button at (1082, 114) on .search-form__submit
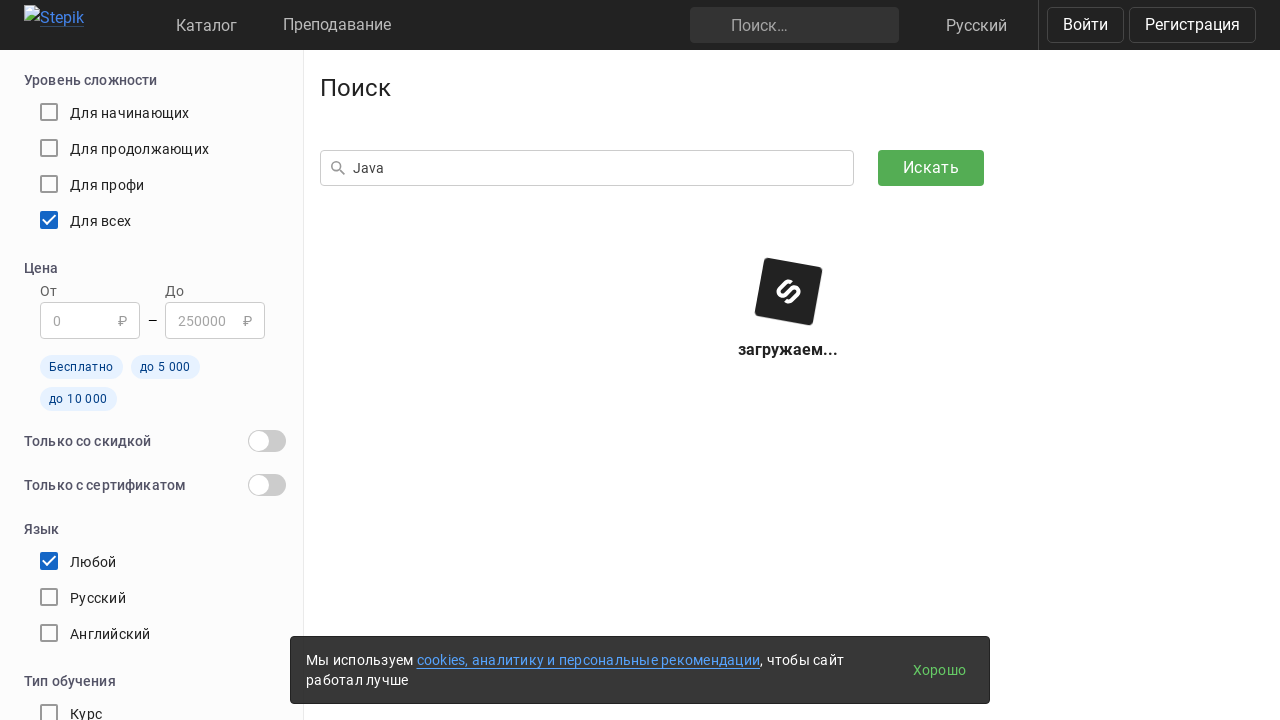

Pressed Enter to submit search on .search-form__input
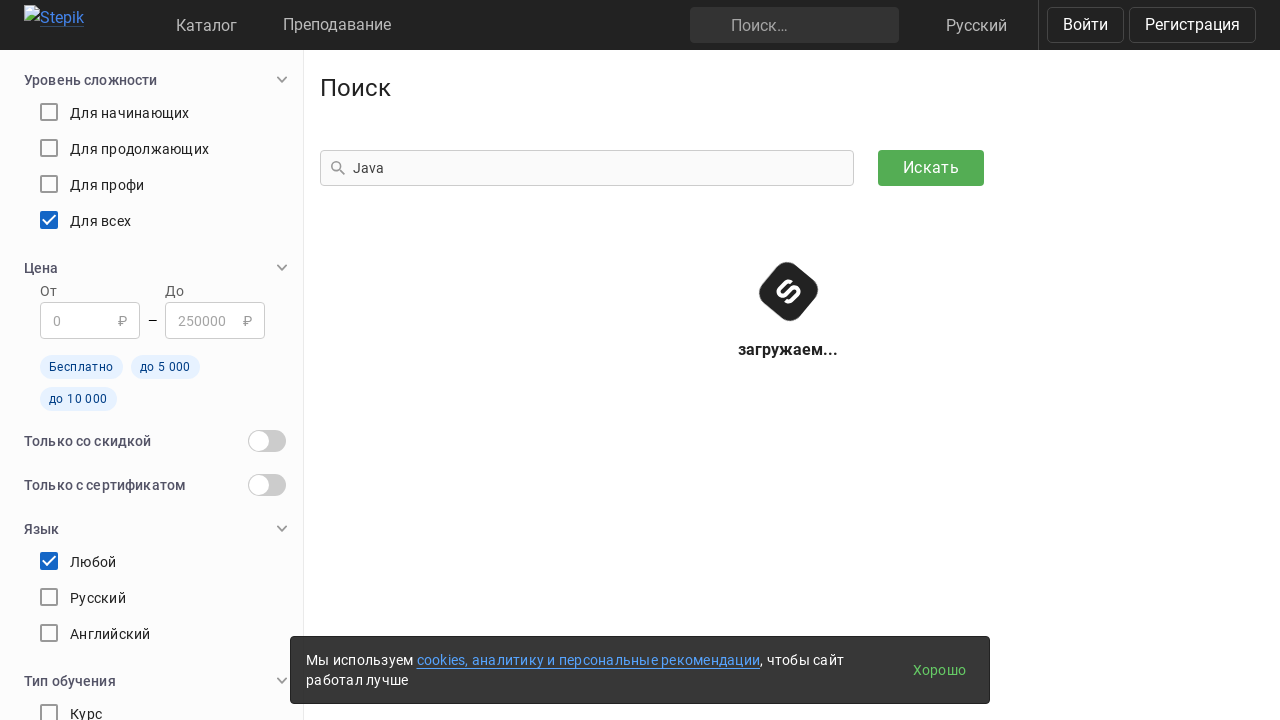

Waited for search results to load
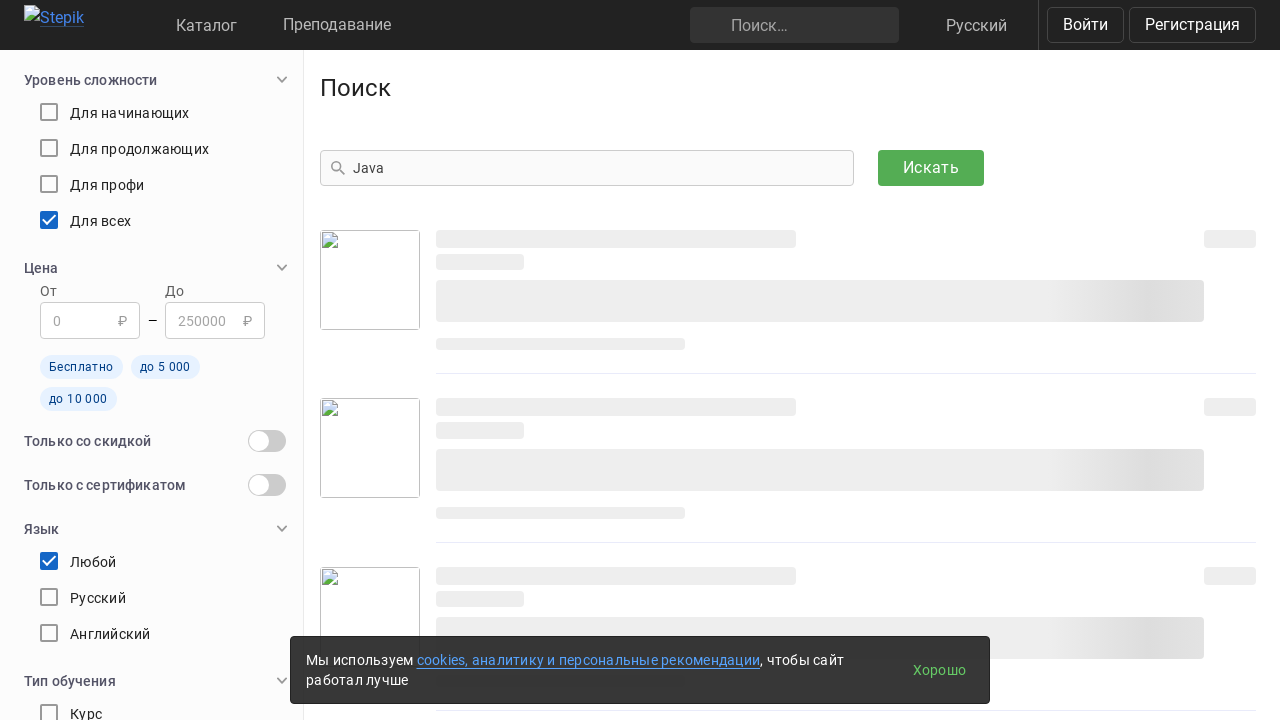

Verified search results are displayed (count > 0)
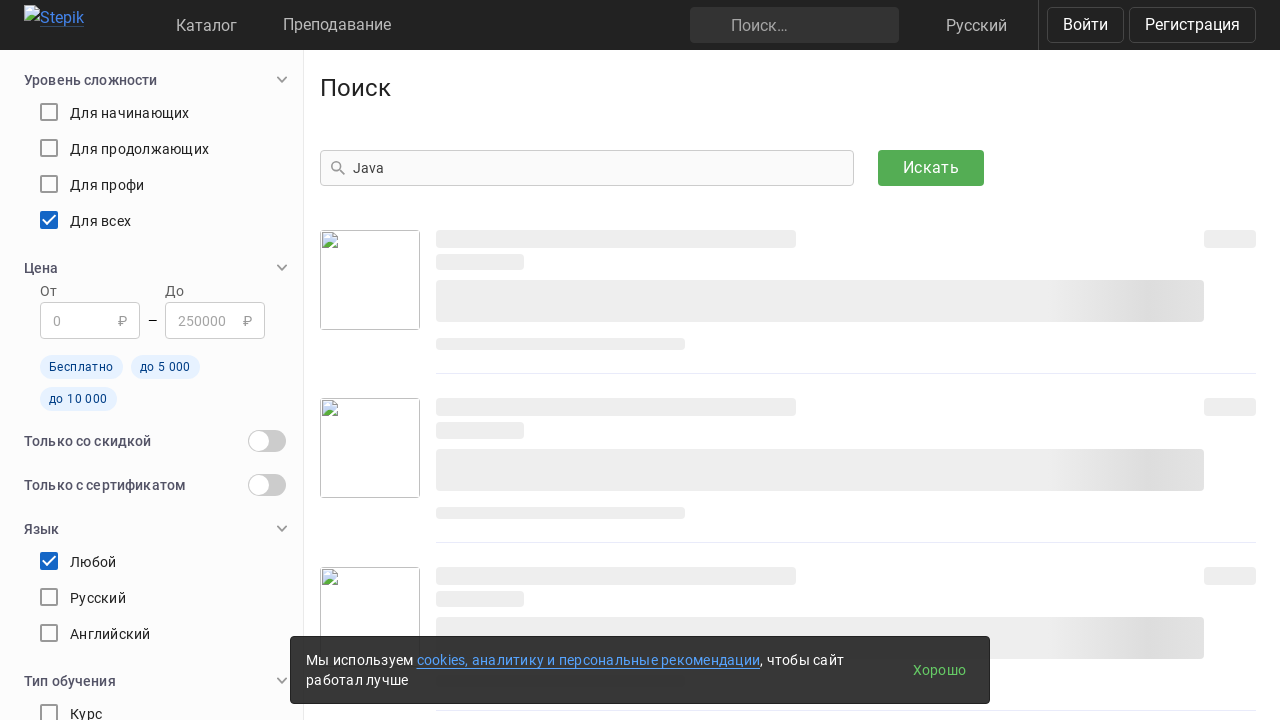

Verified first result title is visible
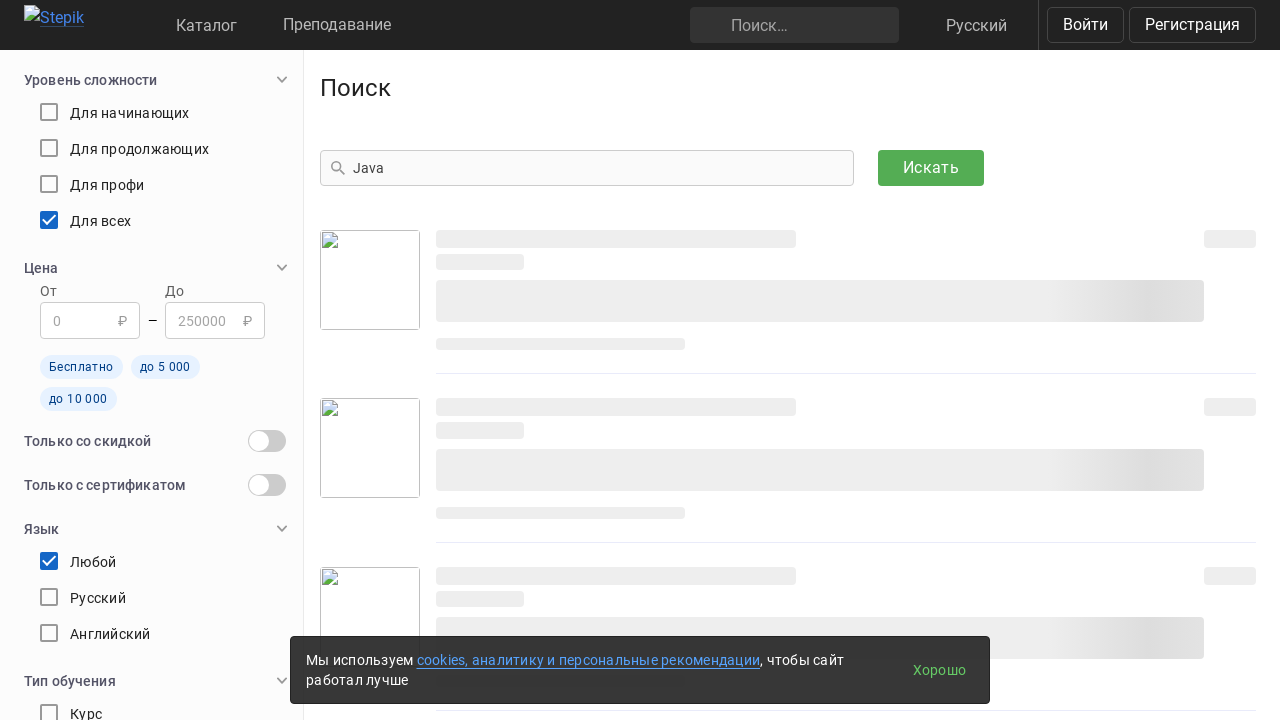

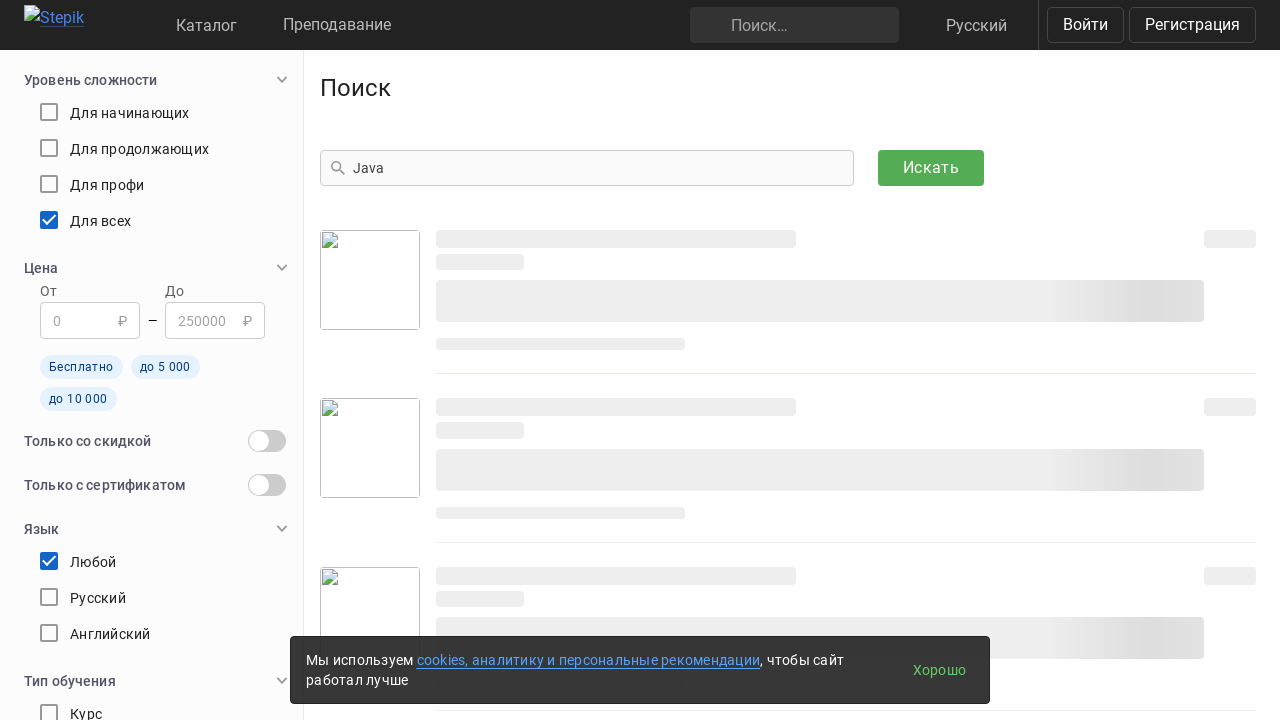